Tests API mocking by intercepting a fruit API call and returning a mock response with Strawberry, then verifying the page displays the mocked fruit data.

Starting URL: https://debs-obrien.github.io/playwright-api-mocking/

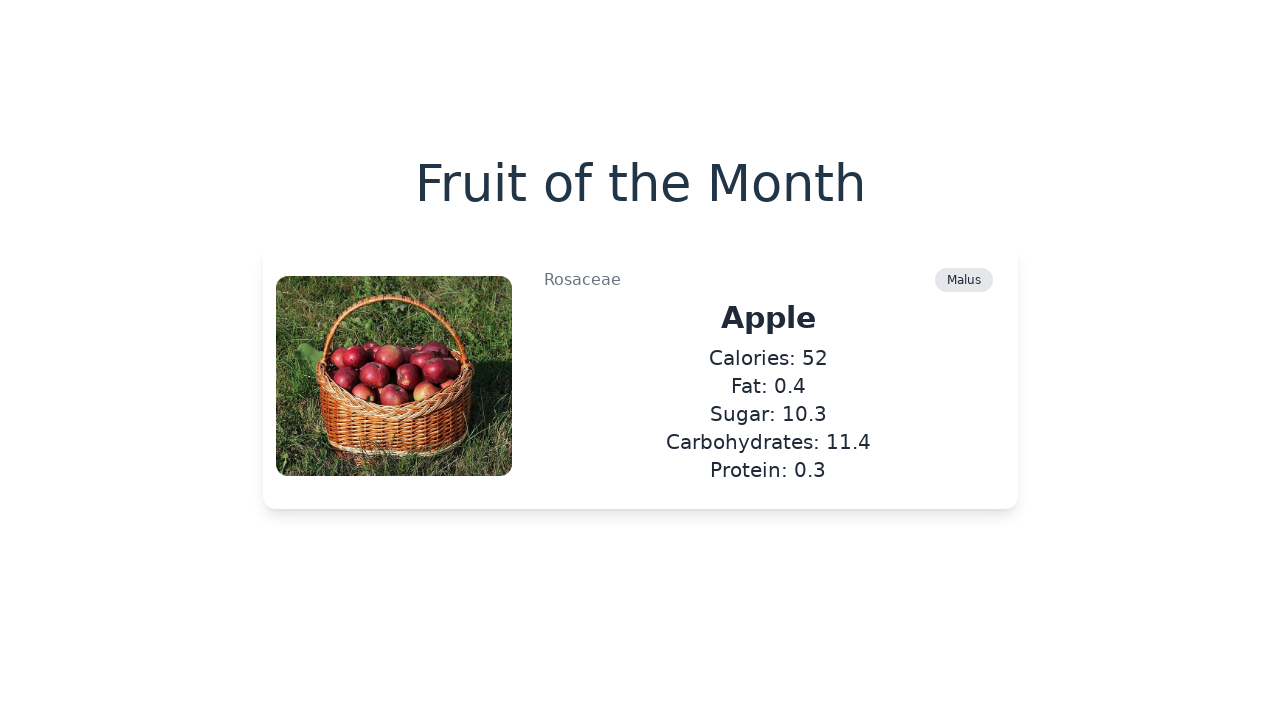

Set up API route mock to intercept fruit.json and return Strawberry
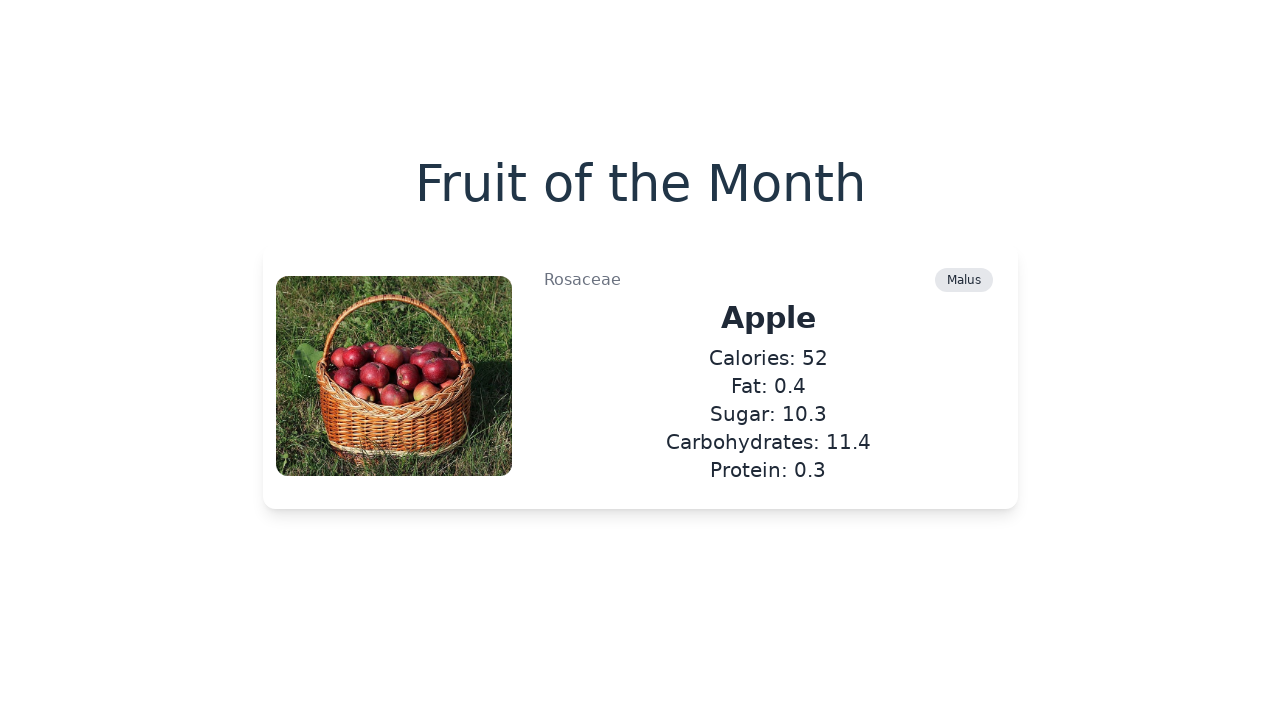

Navigated to API mocking test page
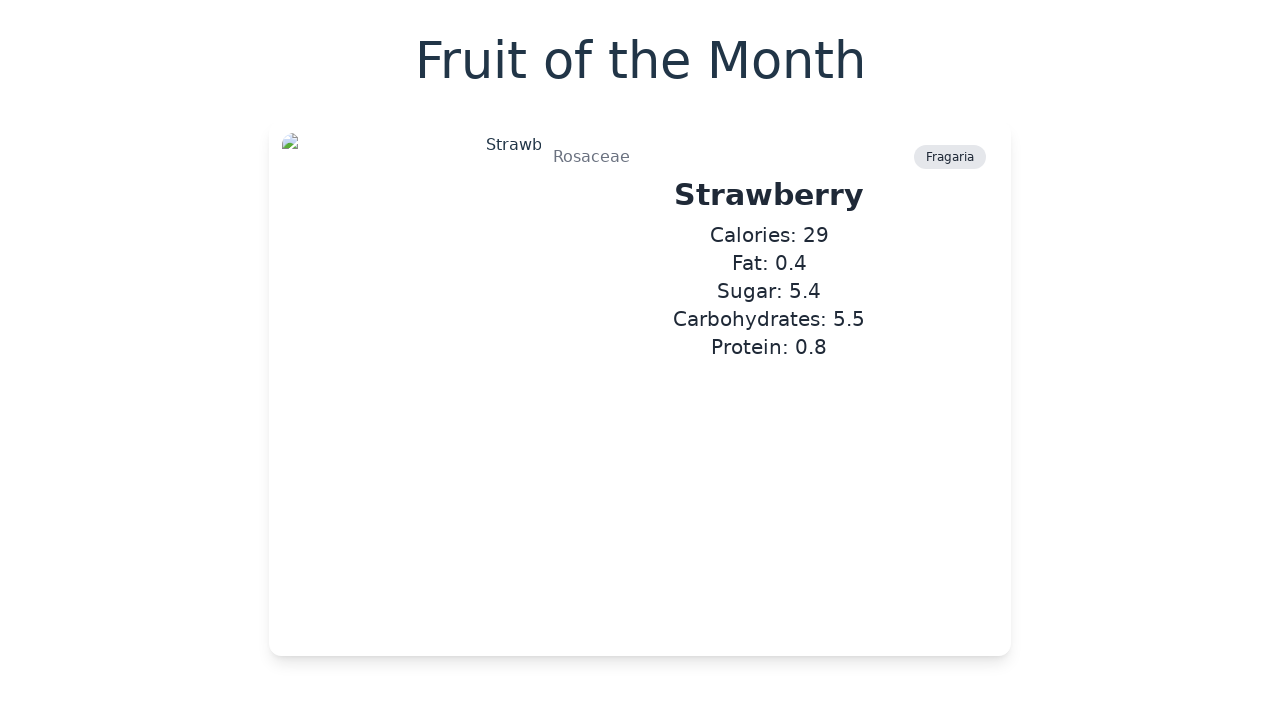

Waited for Strawberry heading to appear on page
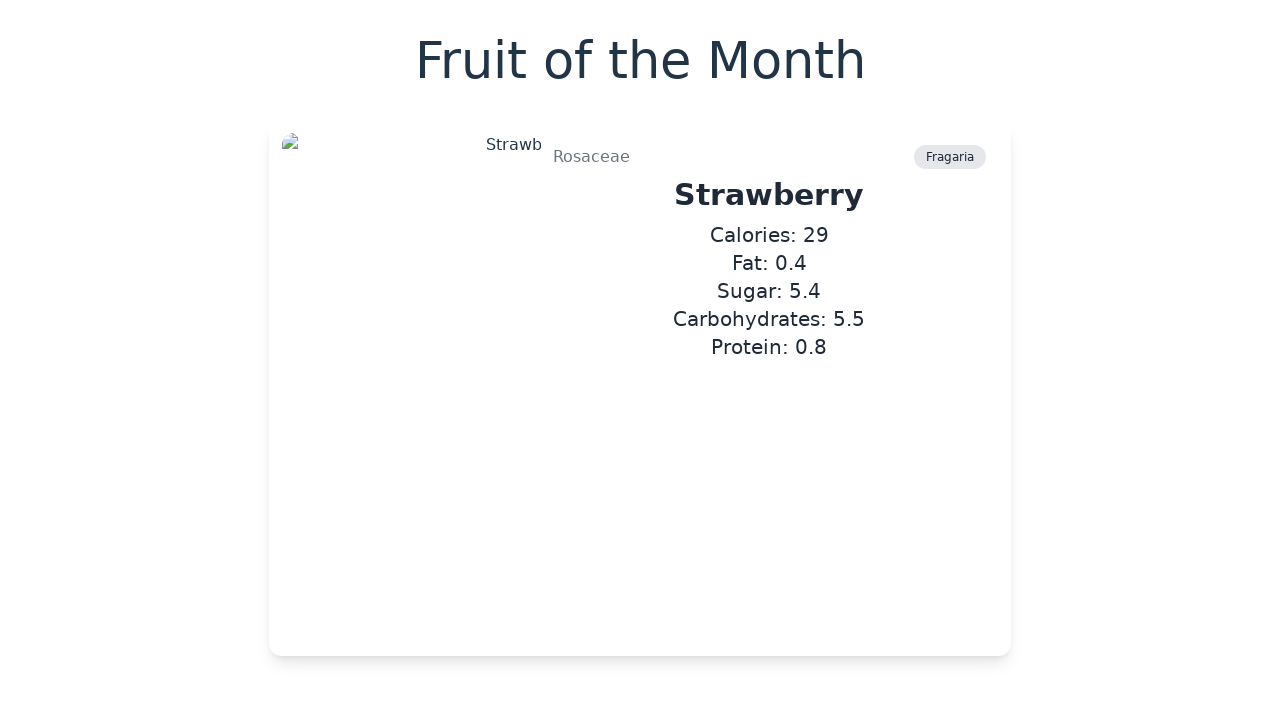

Waited for Strawberry image to appear on page
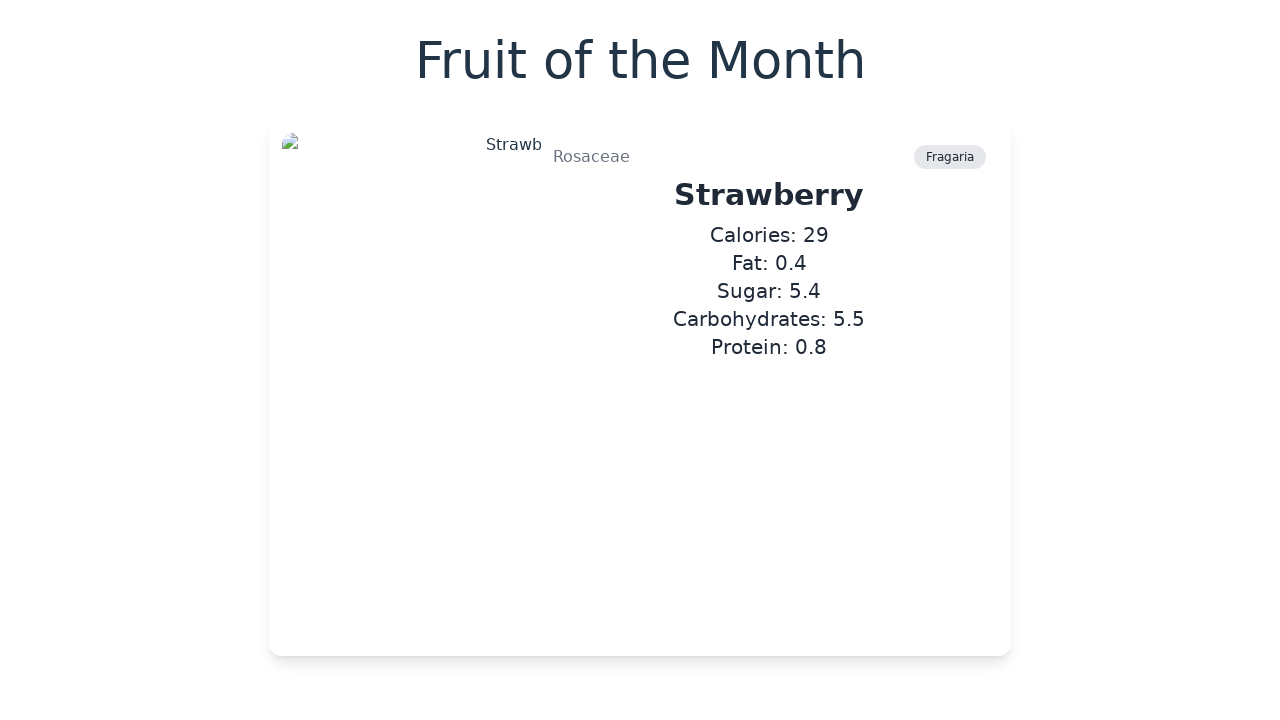

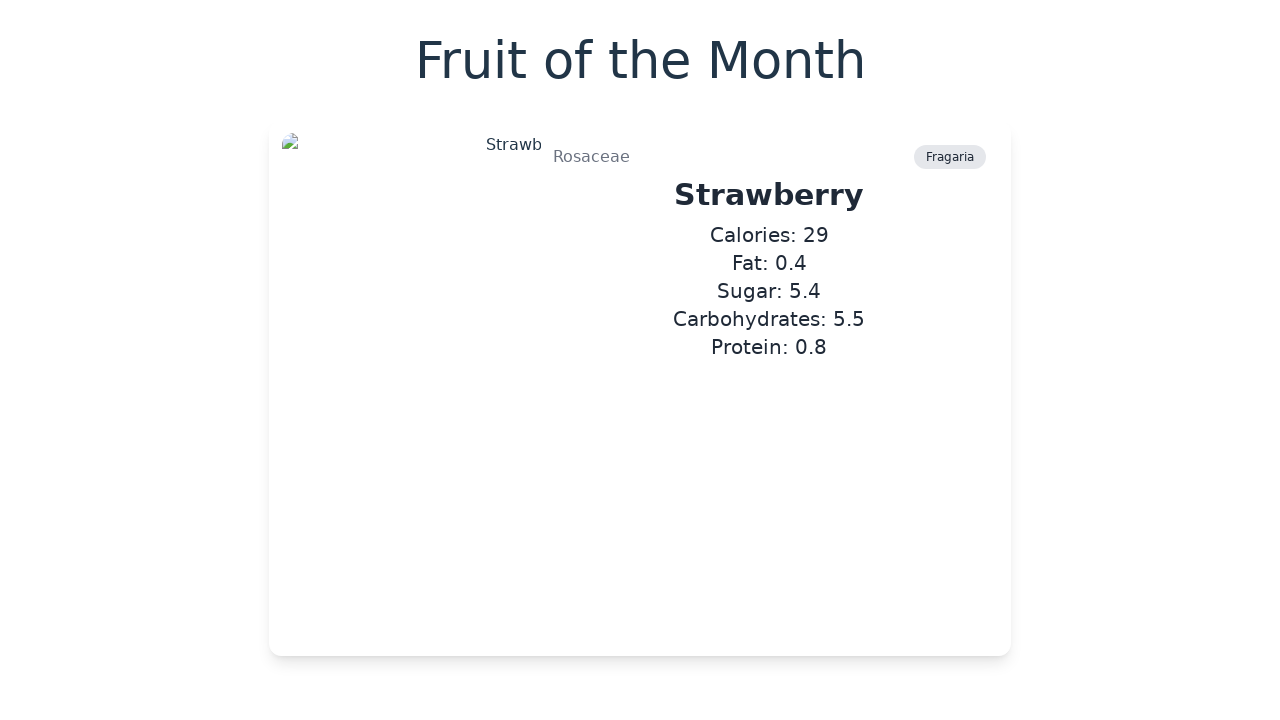